Tests filter functionality on a real estate listing page by clicking on different filter headers (property status, property type, transaction type) and verifying that filter menus appear and respond to interactions.

Starting URL: https://gma3561.github.io/The-realty_hasia/

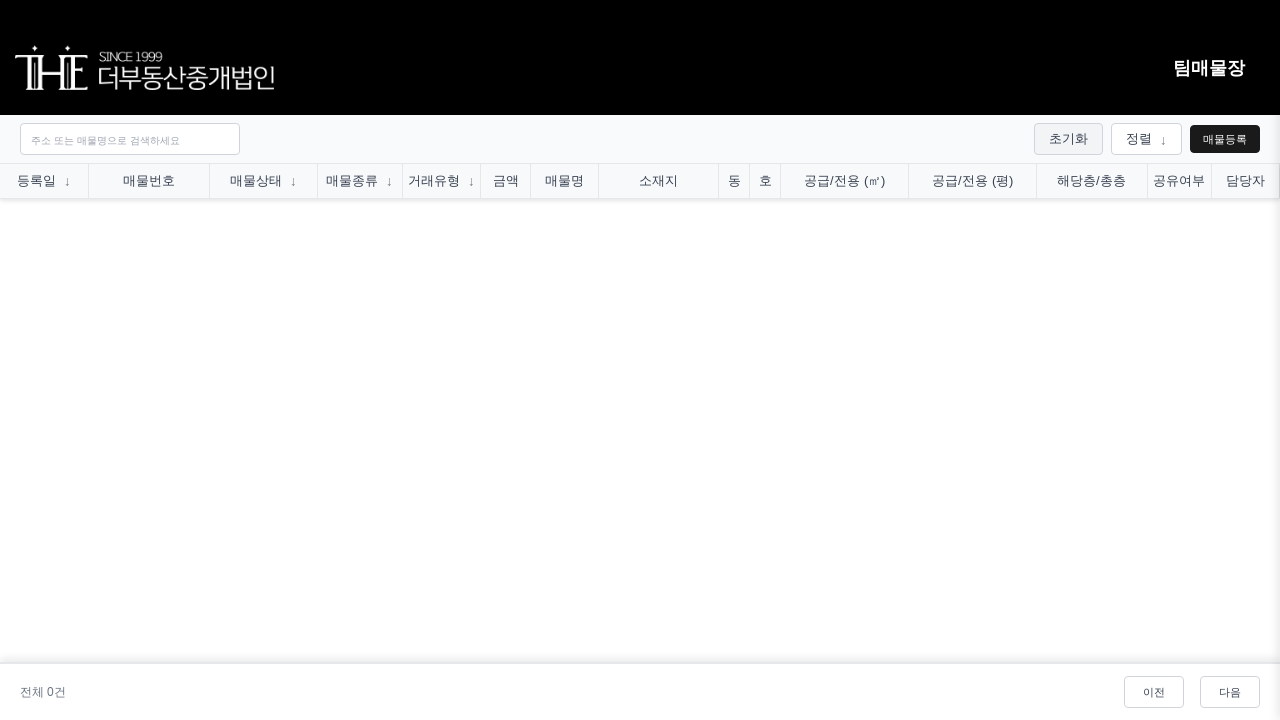

Waited 3 seconds for page to load
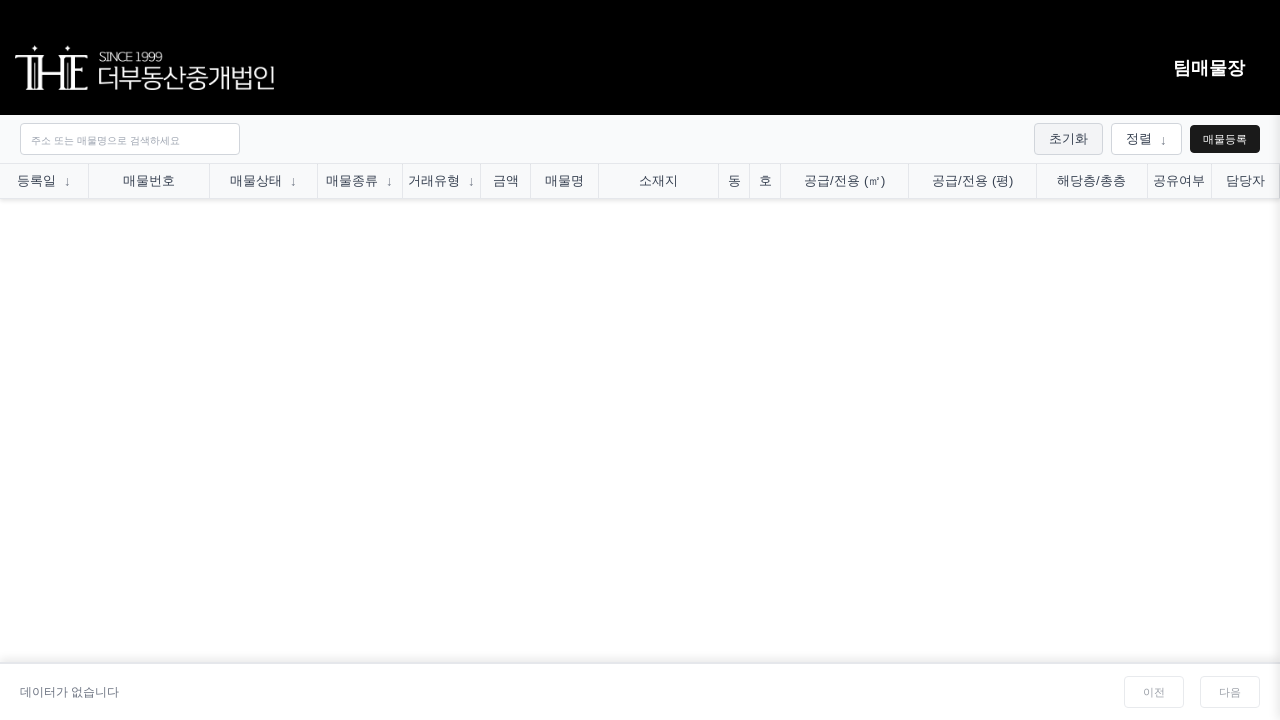

Clicked on property status (매물상태) filter header at (263, 181) on th:has-text("매물상태")
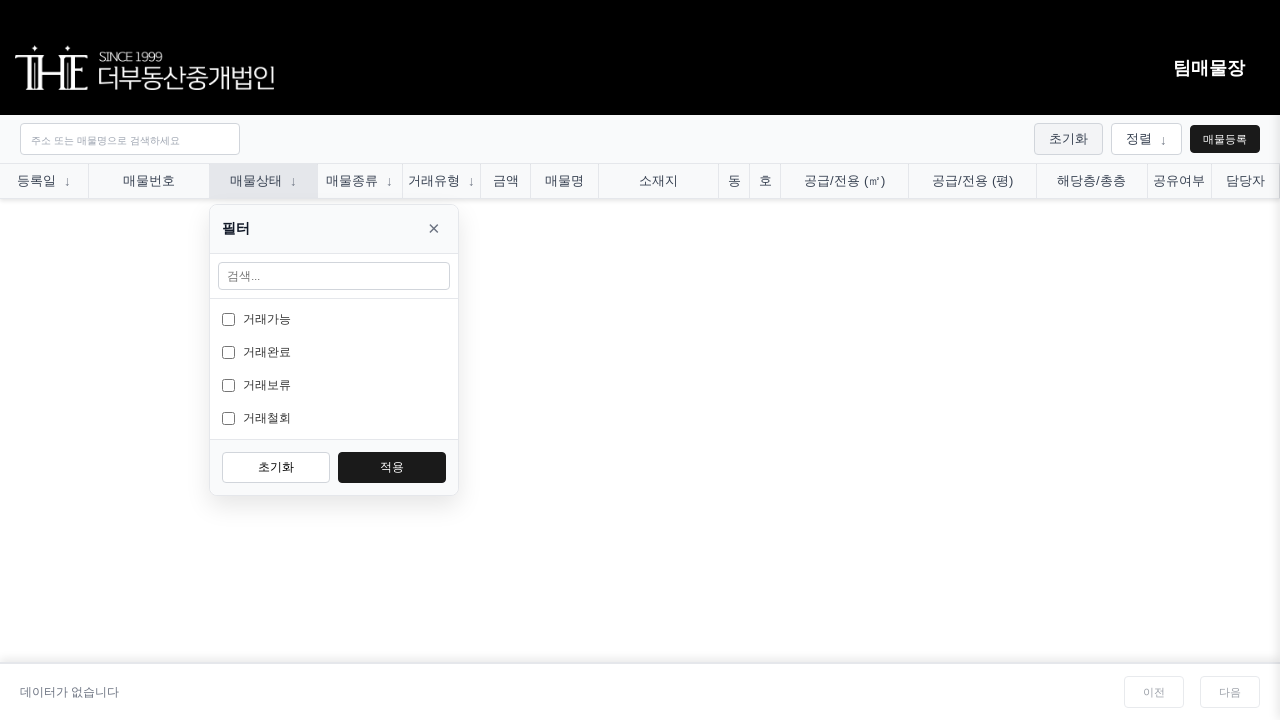

Waited for property status filter menu to appear
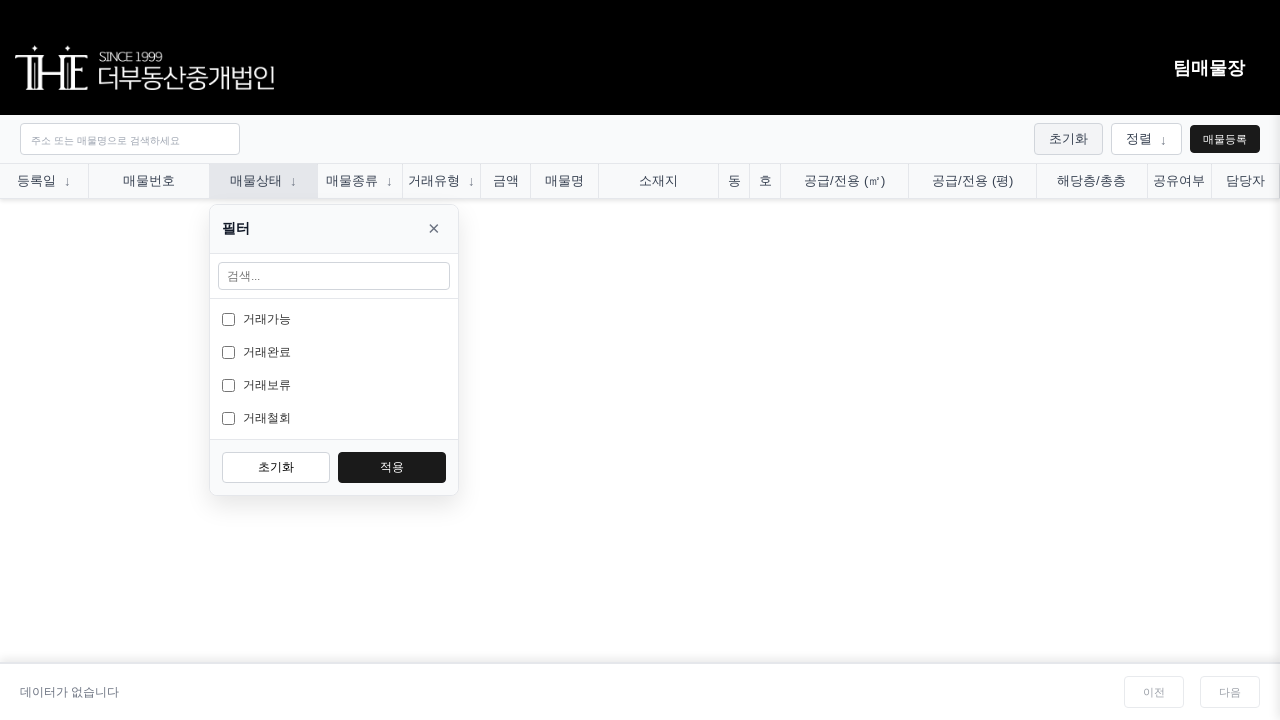

Property status filter menu is visible
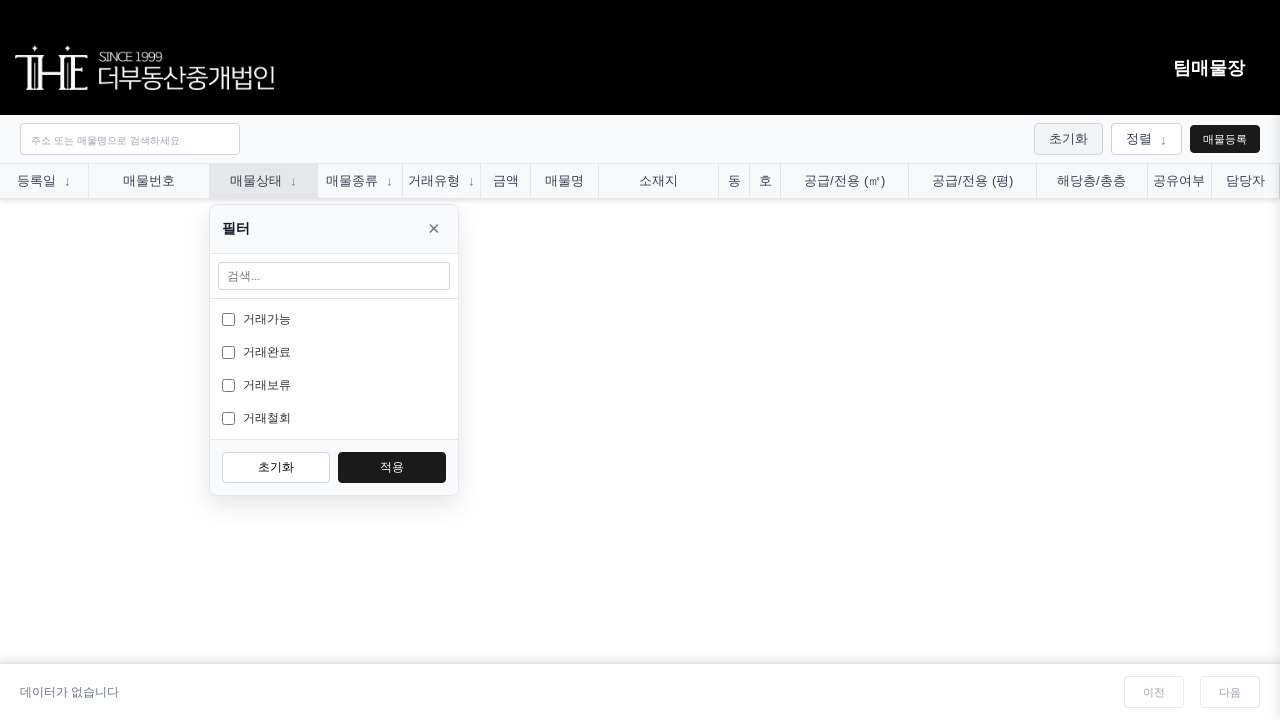

Found 4 filter options in property status menu
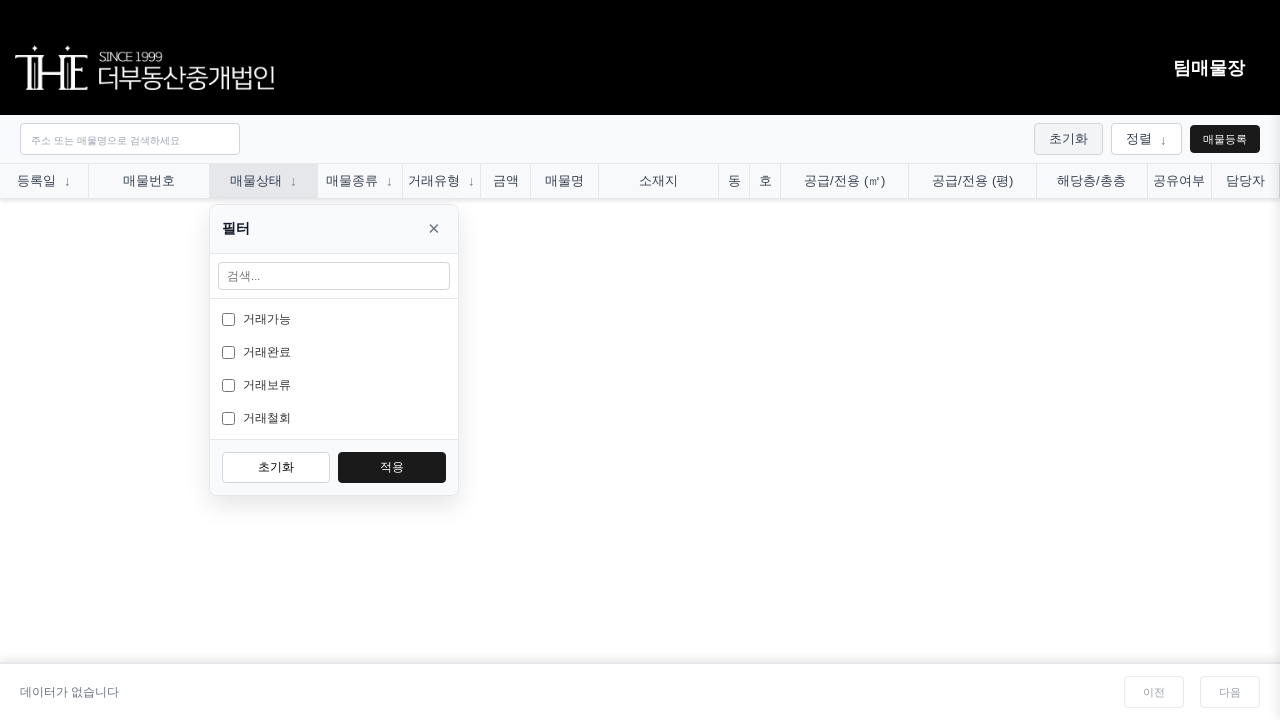

Clicked first filter option in property status menu at (334, 319) on .filter-menu-option >> nth=0
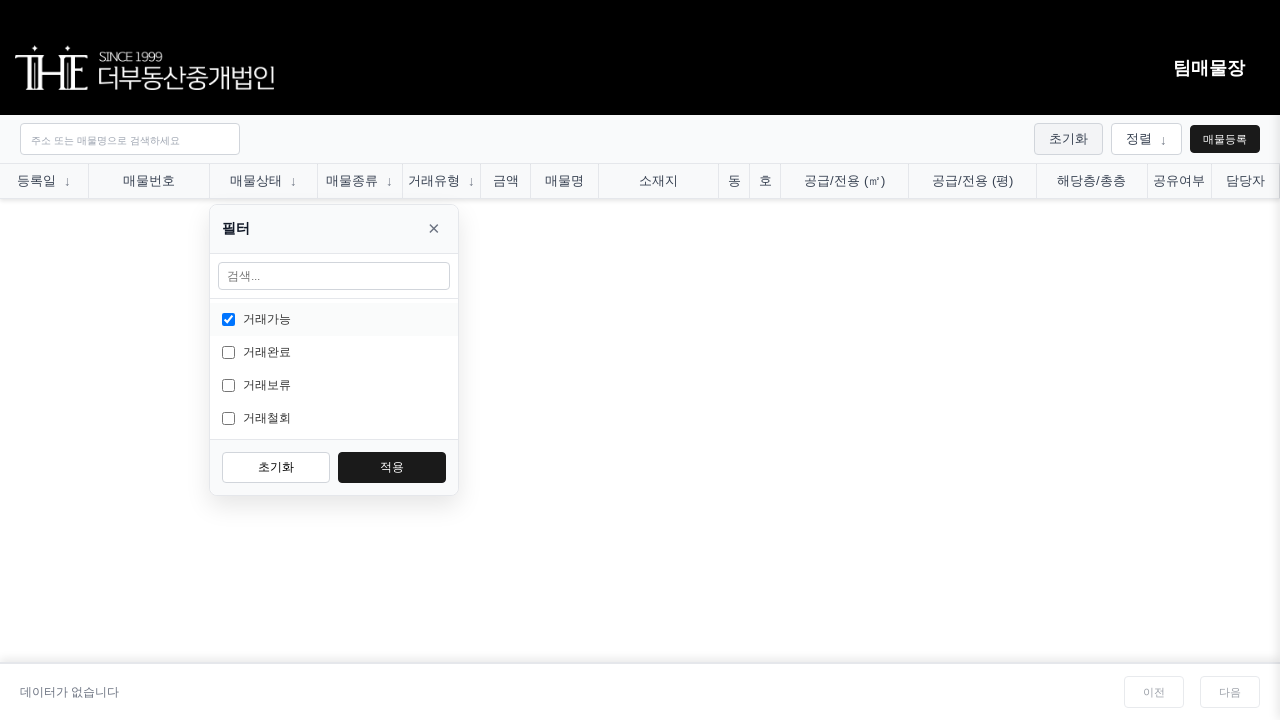

Waited for filter selection to apply
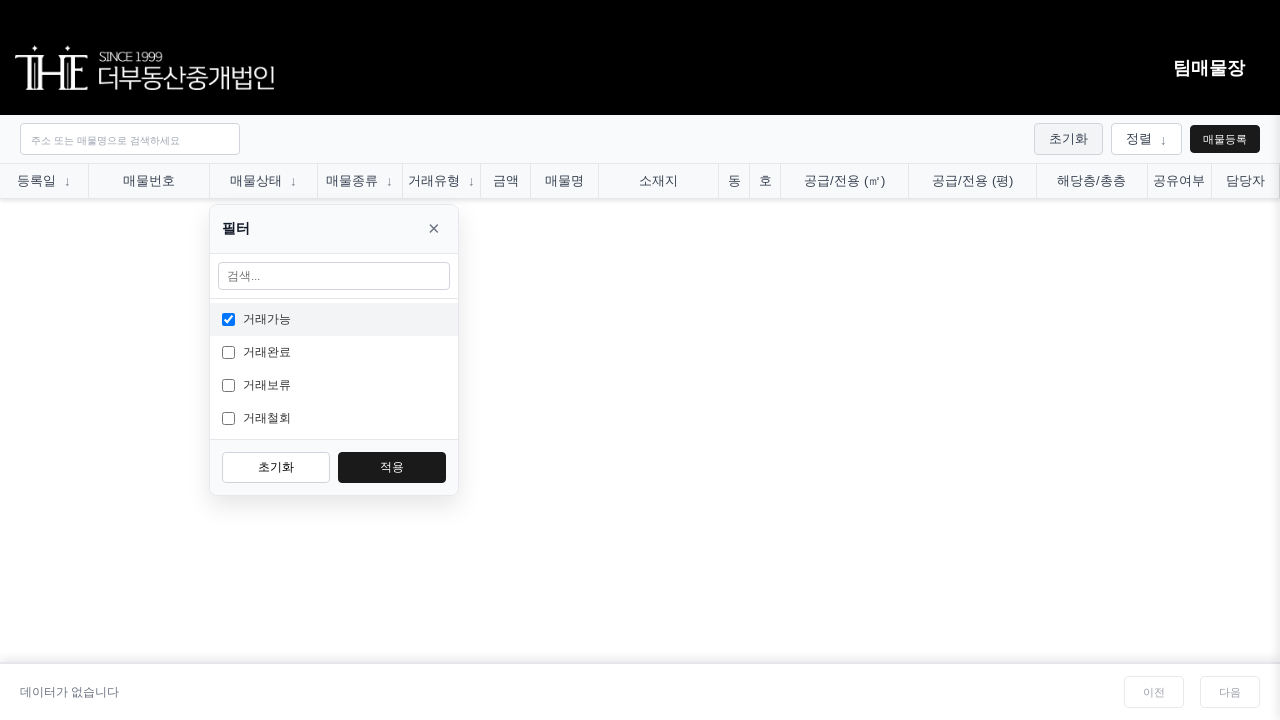

Clicked on property type (매물종류) filter header at (360, 181) on th:has-text("매물종류")
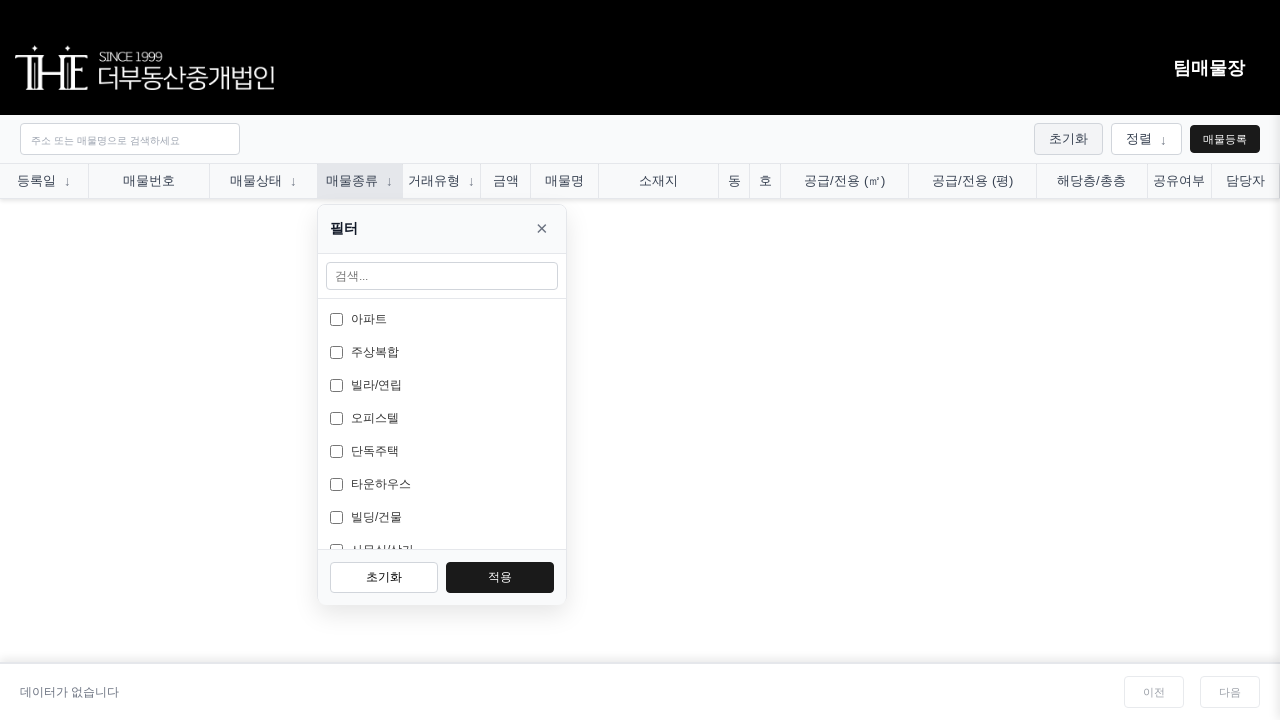

Waited for property type filter menu to appear
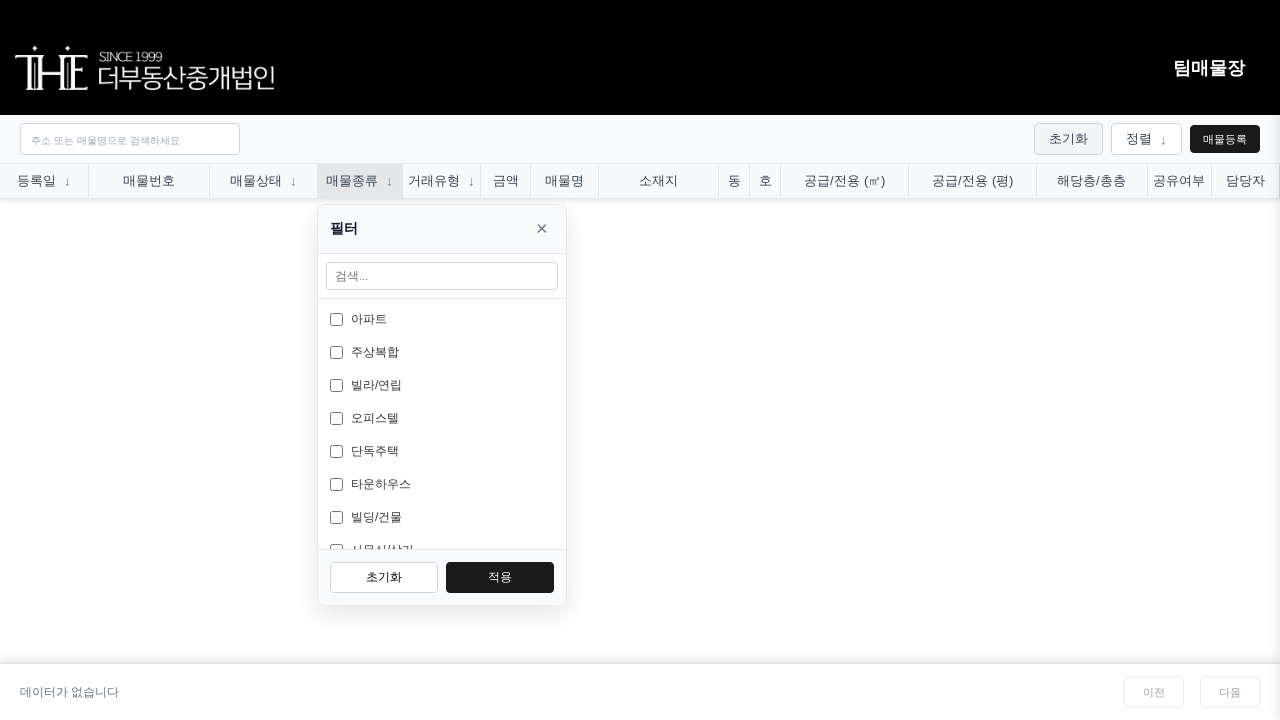

Clicked on transaction type (거래유형) filter header at (442, 181) on th:has-text("거래유형")
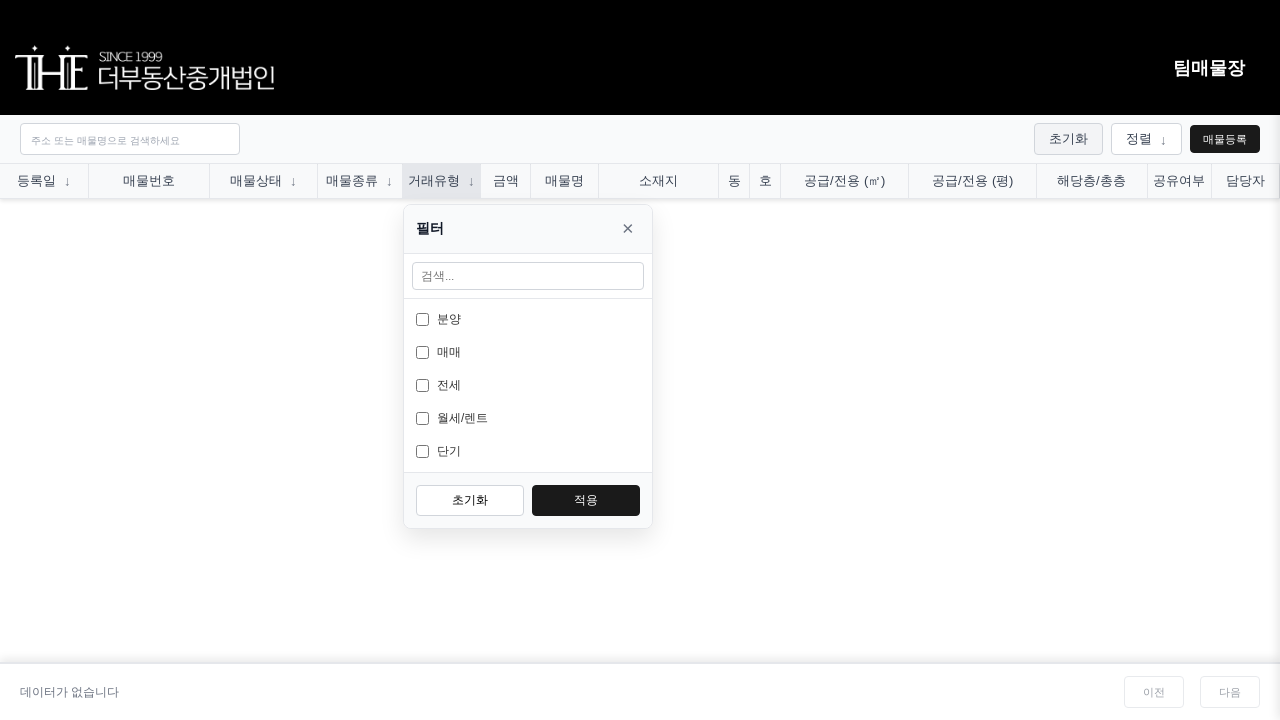

Waited for transaction type filter menu to appear
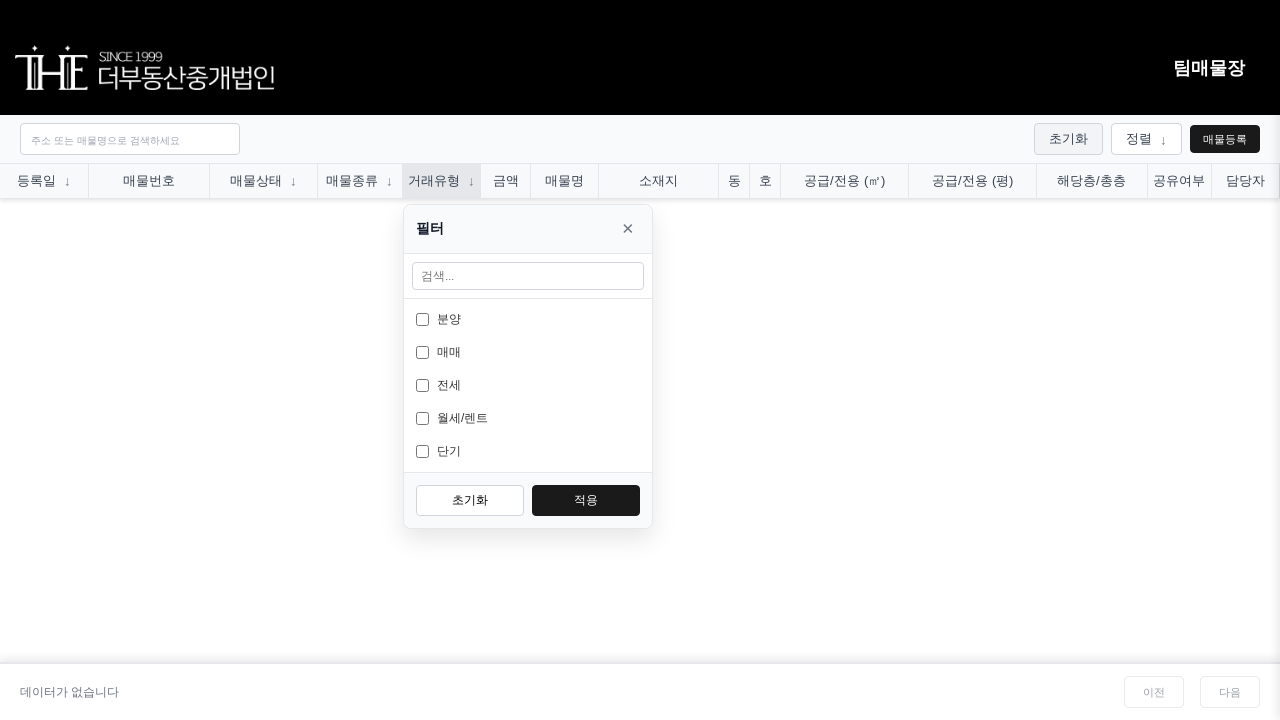

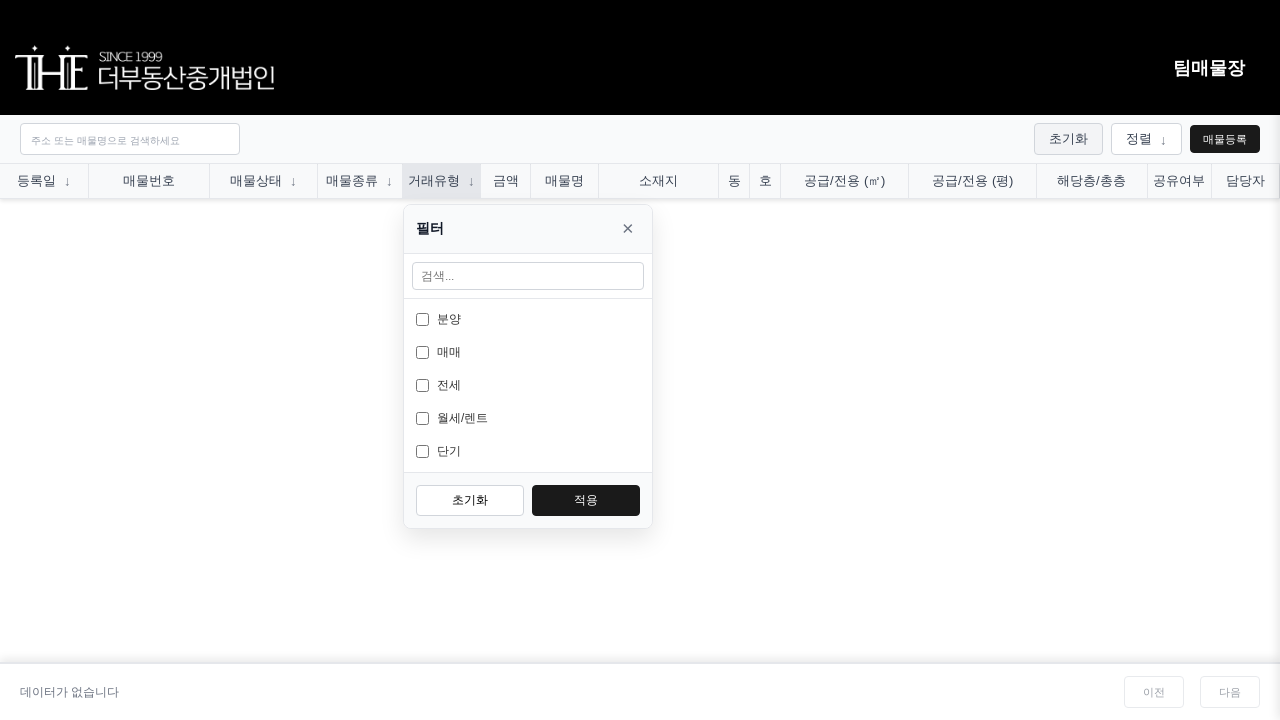